Tests dynamic element appearance by clicking a button and waiting for a paragraph element to appear, then verifying its text content is "Dopiero się pojawiłem!"

Starting URL: https://testeroprogramowania.github.io/selenium/wait2.html

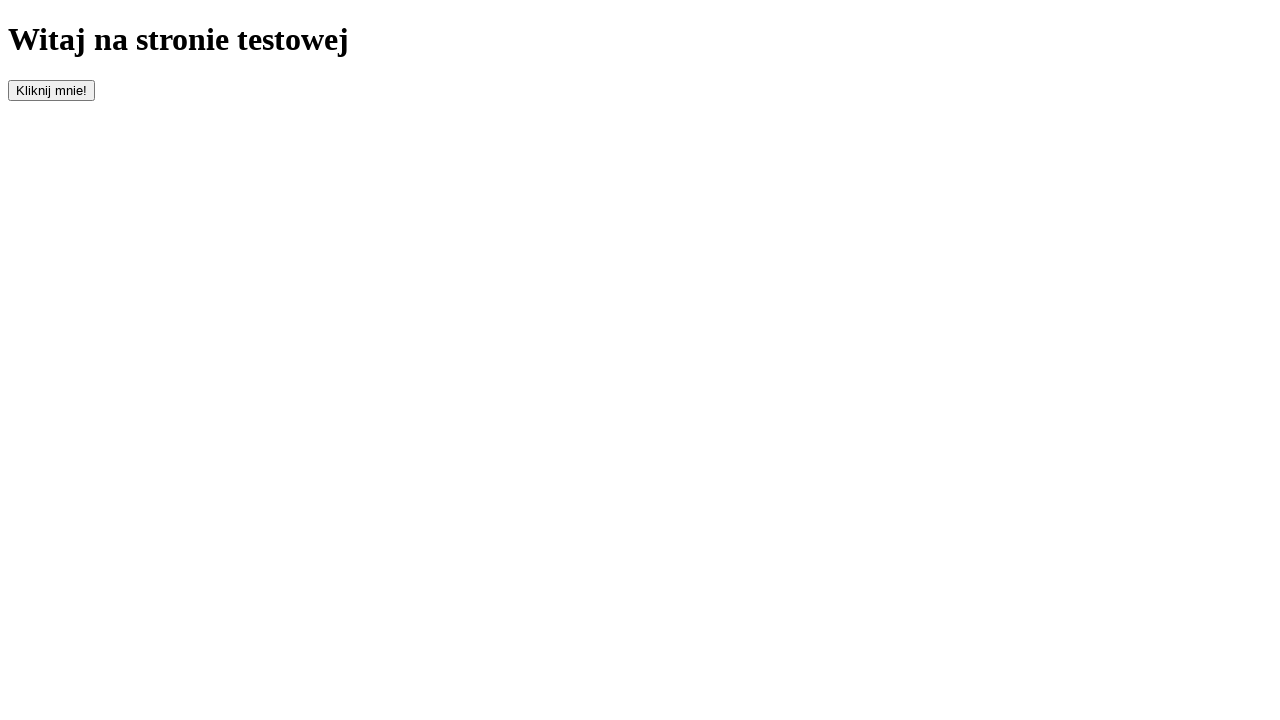

Clicked button with id 'clickOnMe' to trigger element appearance at (52, 90) on #clickOnMe
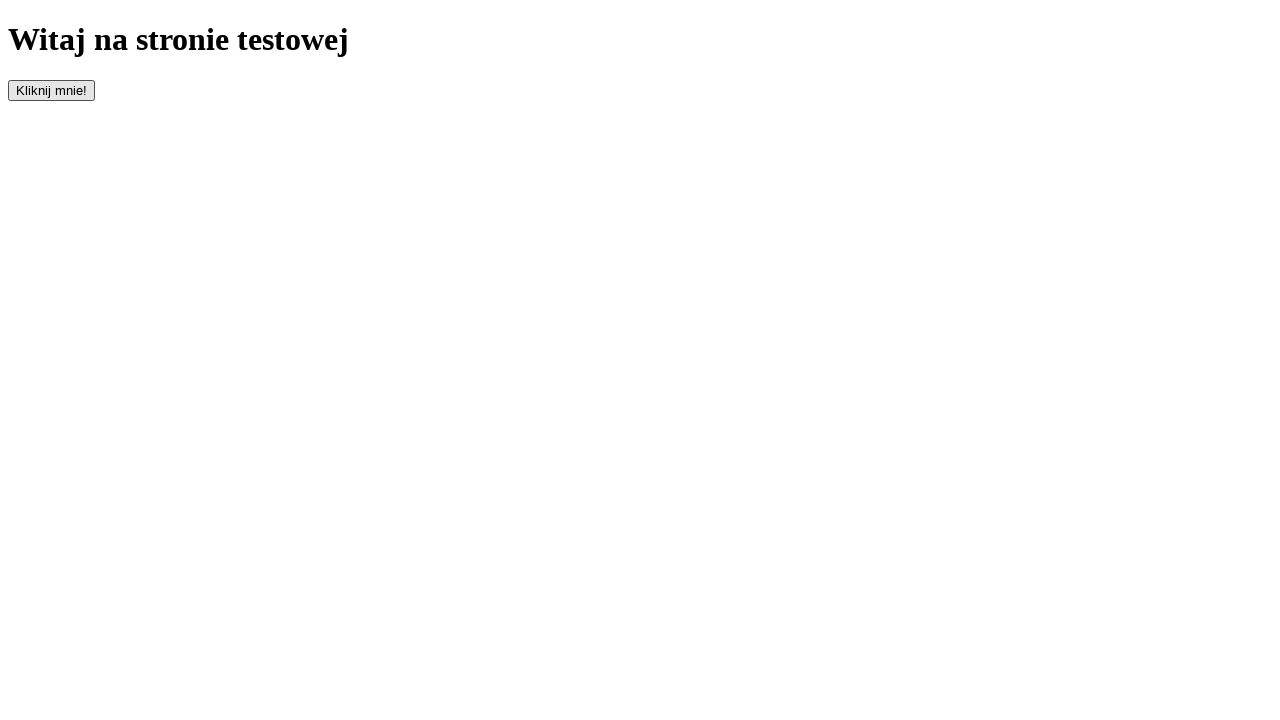

Waited for paragraph element to appear
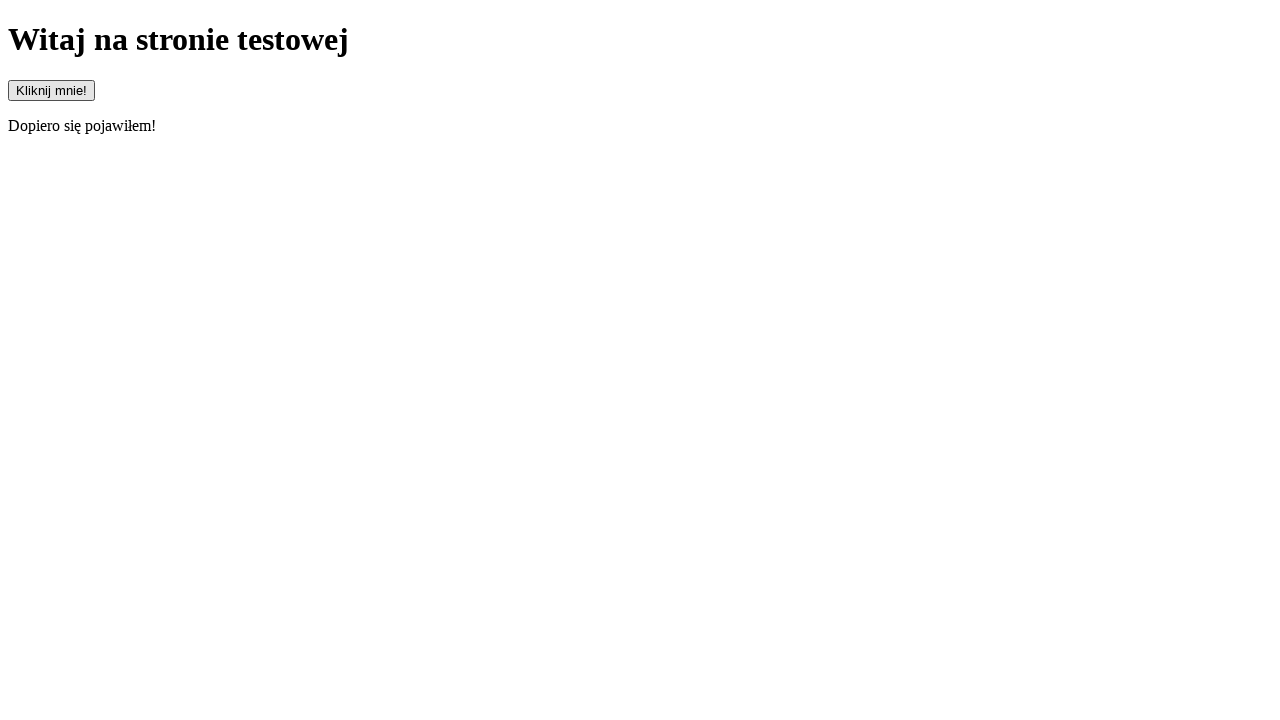

Located paragraph element
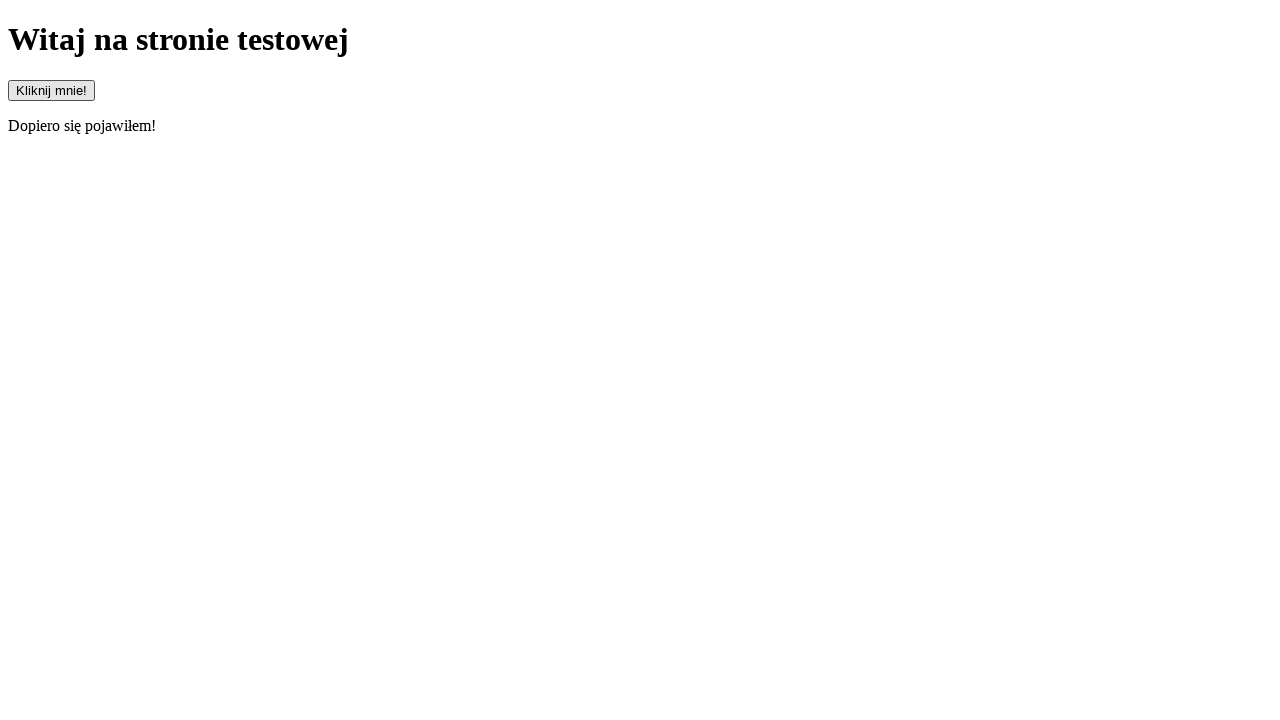

Verified paragraph element is visible
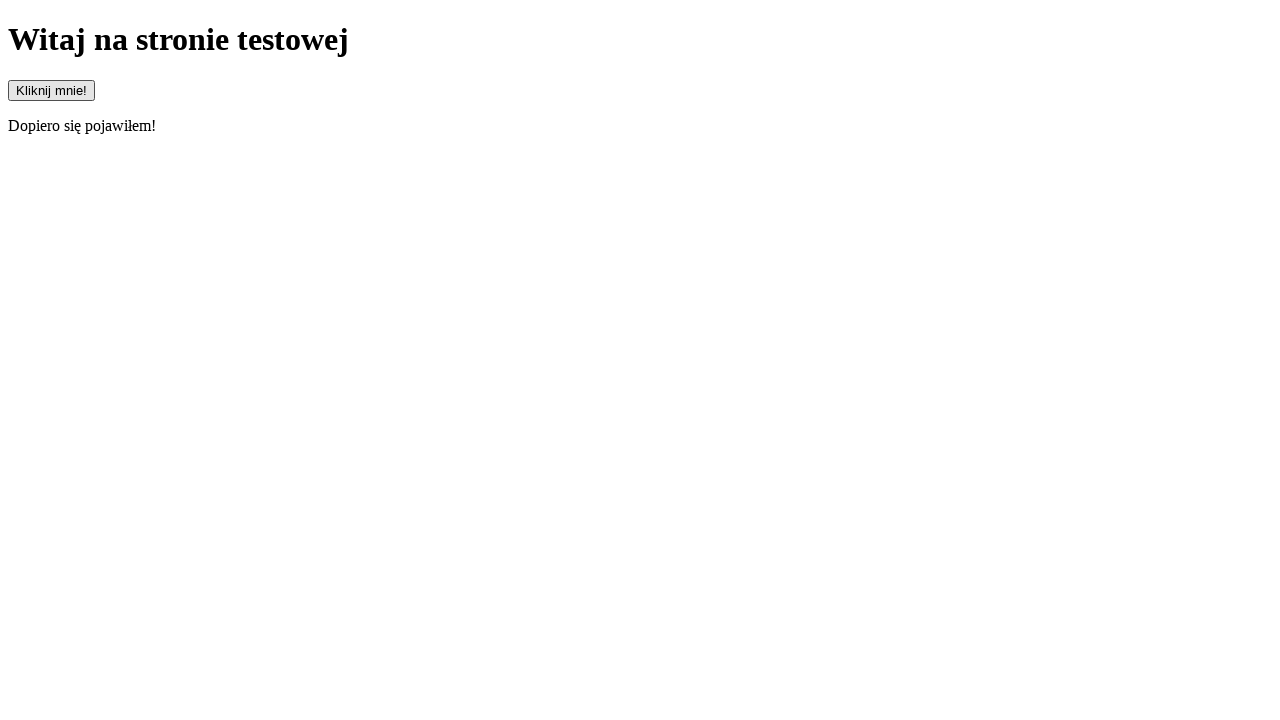

Retrieved paragraph text content
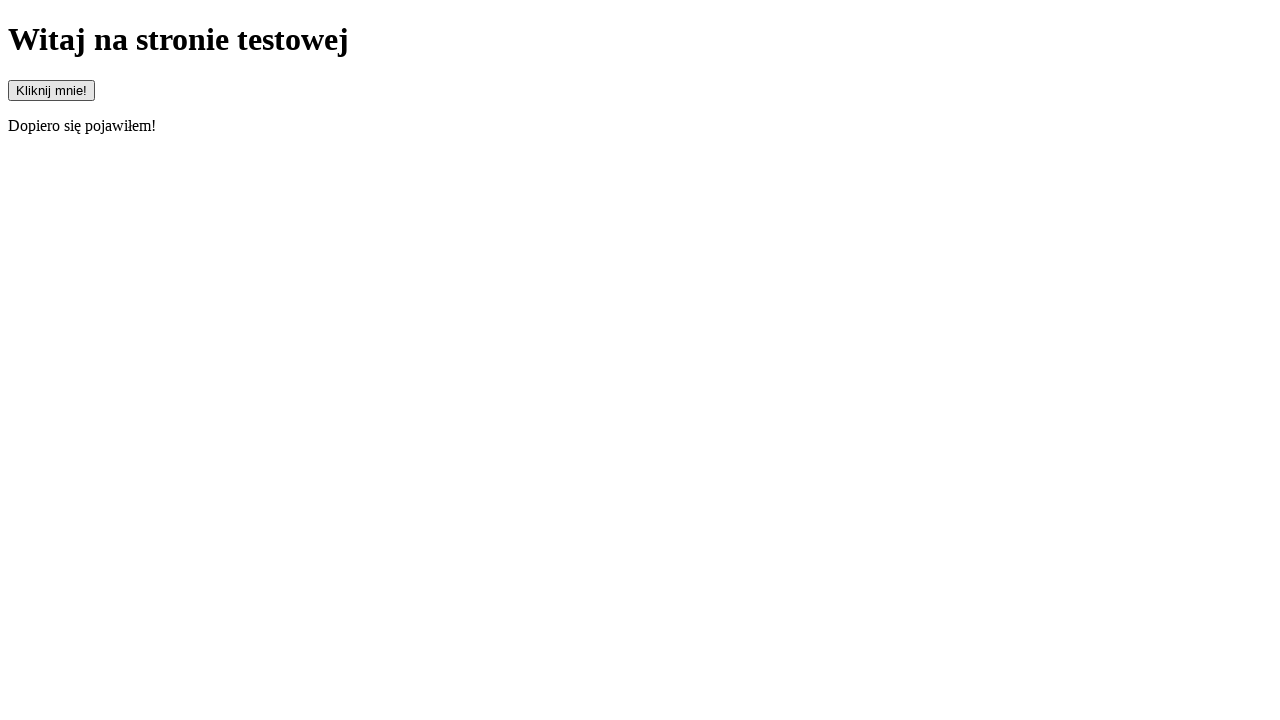

Verified paragraph text starts with 'Dopiero'
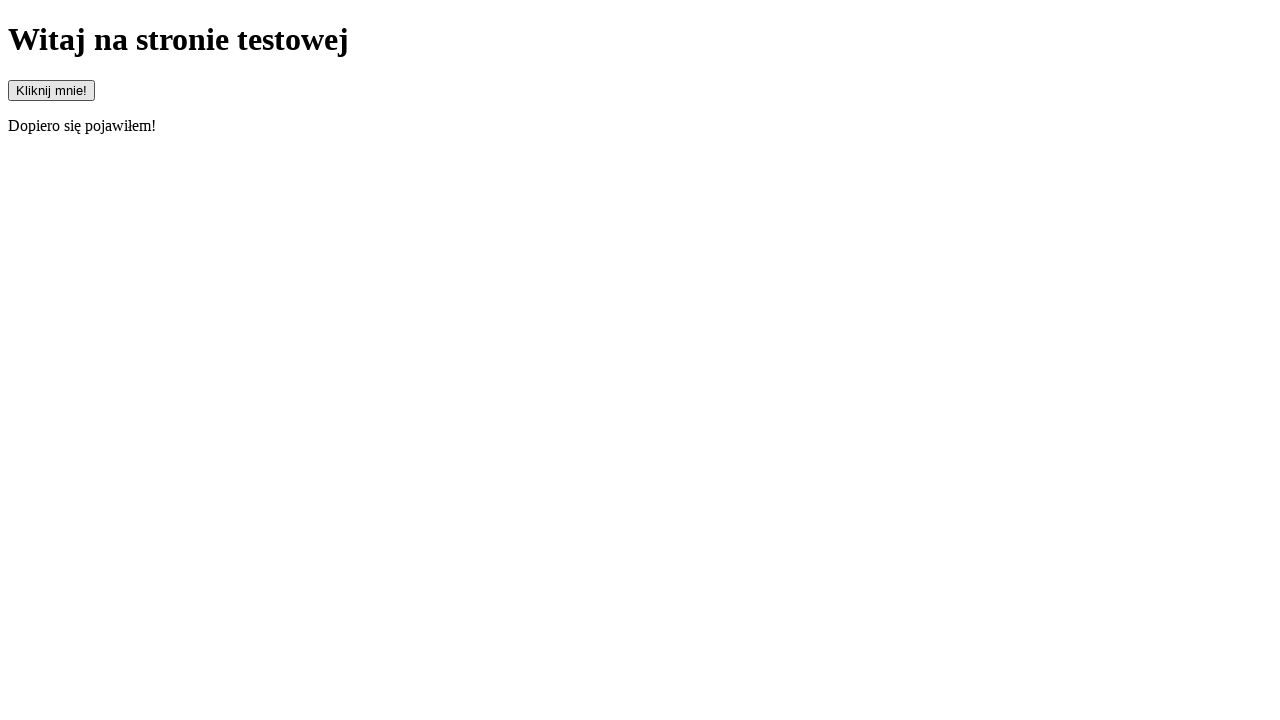

Verified paragraph text does not start with 'Pojawiłem'
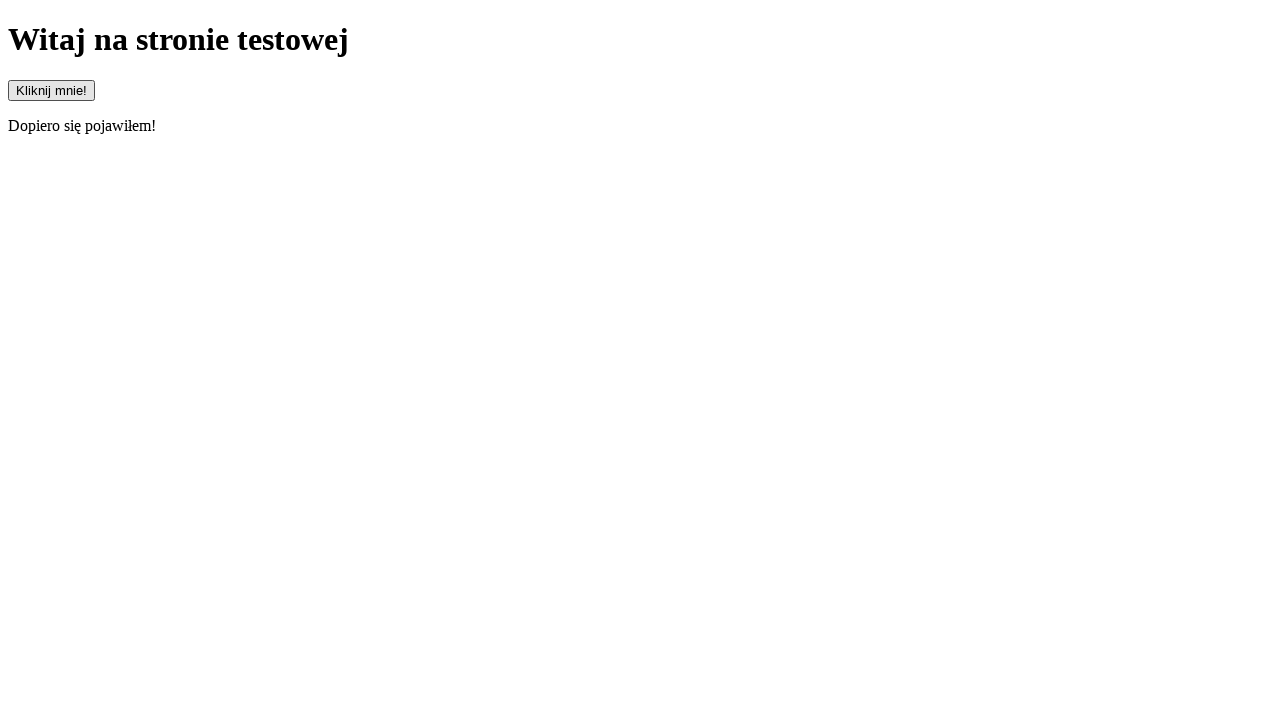

Verified paragraph text exactly matches 'Dopiero się pojawiłem!'
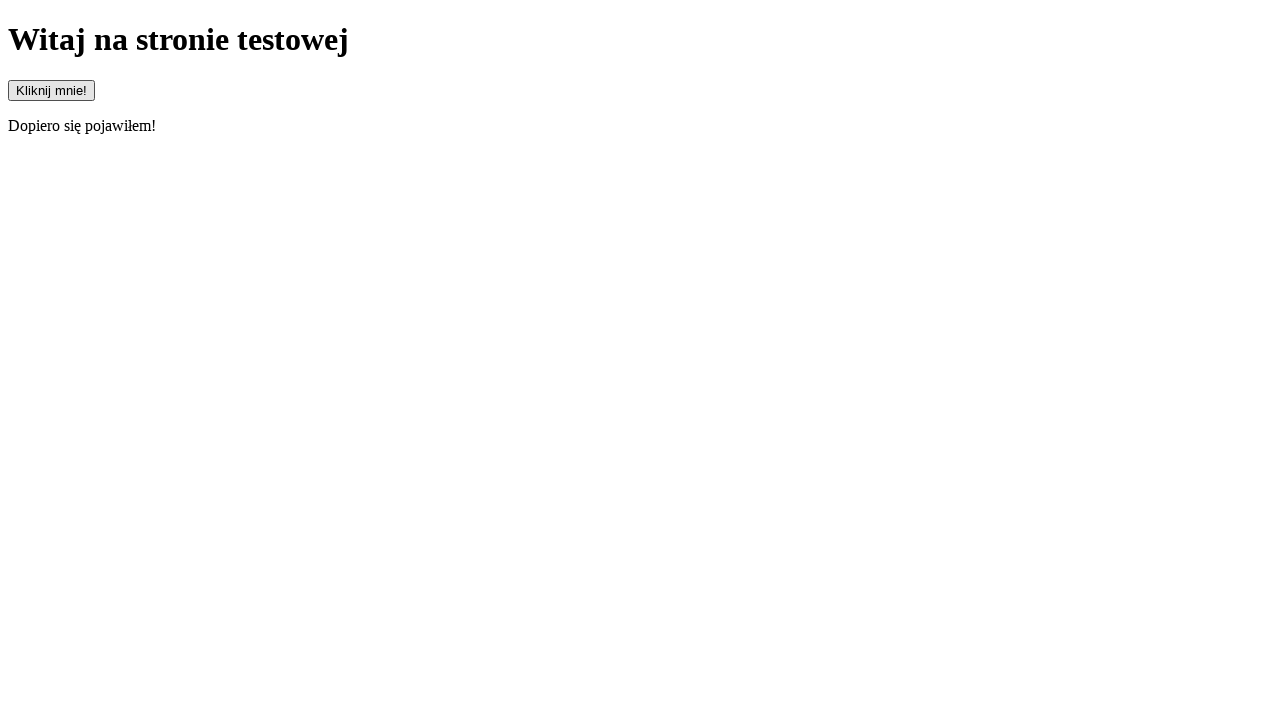

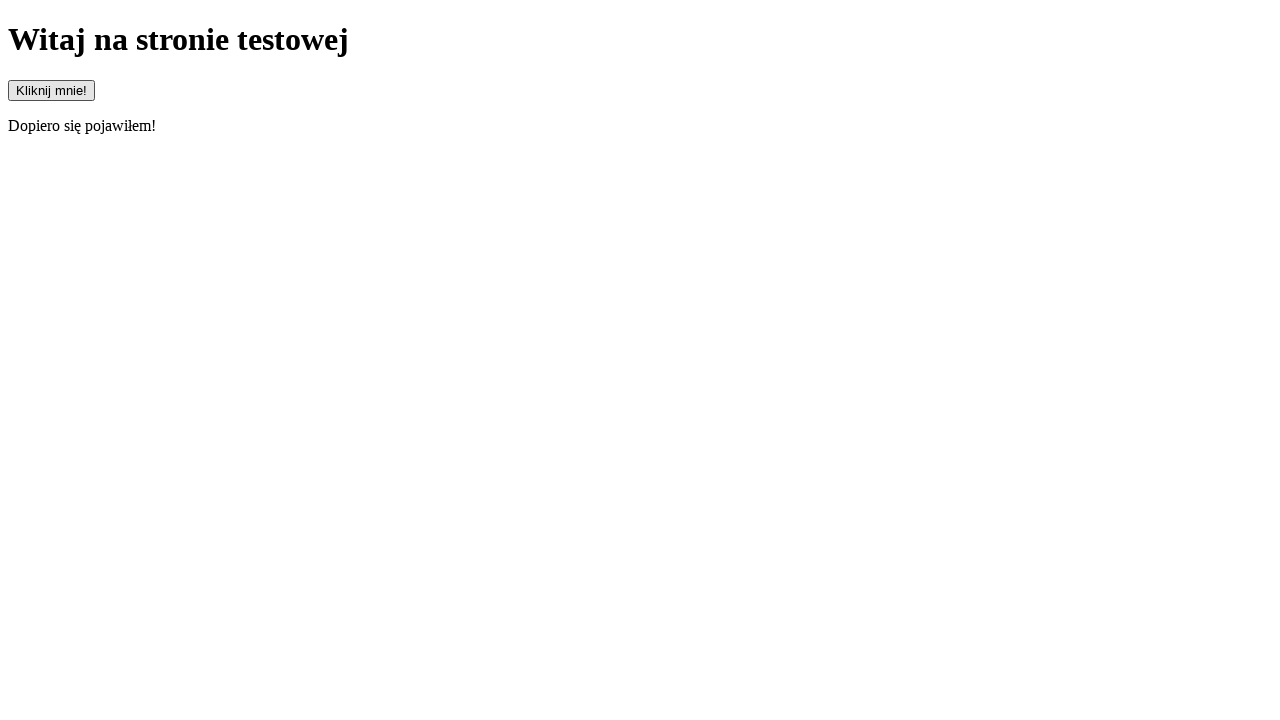